Tests that extension documentation links on the Arquillian docs page are clickable and navigate to the correct URLs. It iterates through multiple extensions (Core, Algeron, Cube, Drone, Graphene, etc.) clicking each link and verifying the destination URL.

Starting URL: http://arquillian.org/docs/

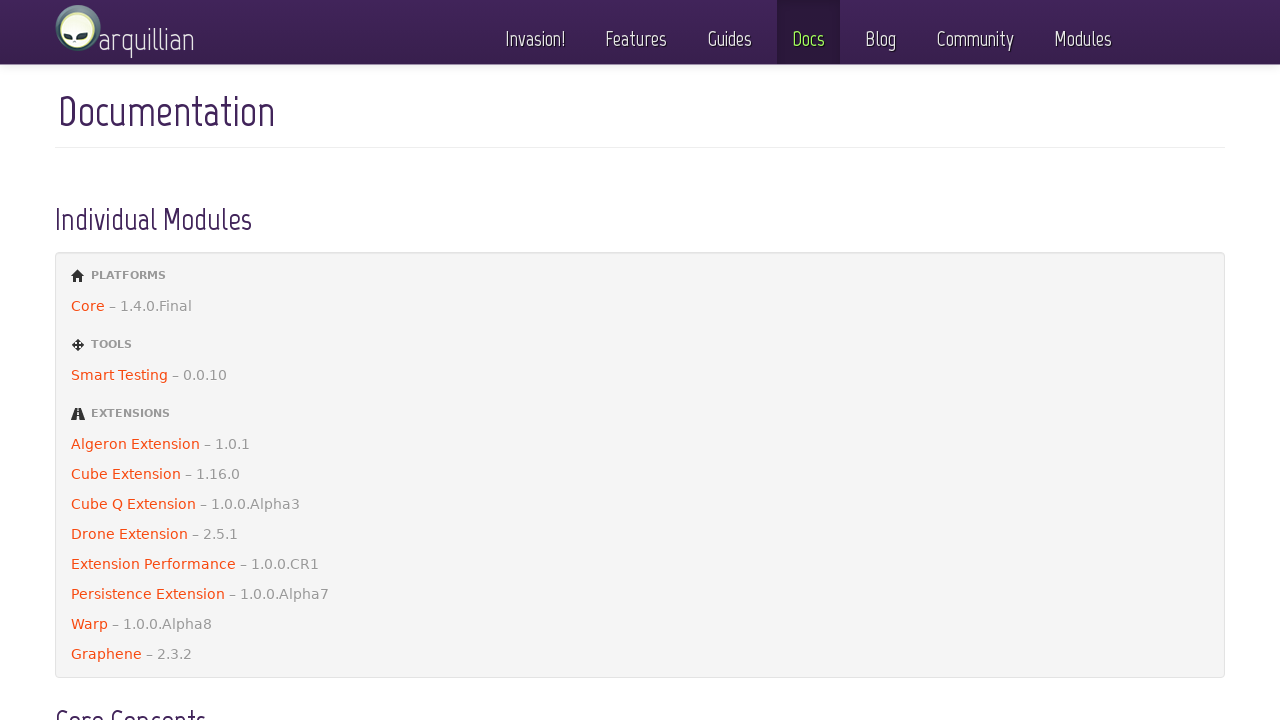

Clicked on Core extension link at (640, 306) on a:has-text('Core')
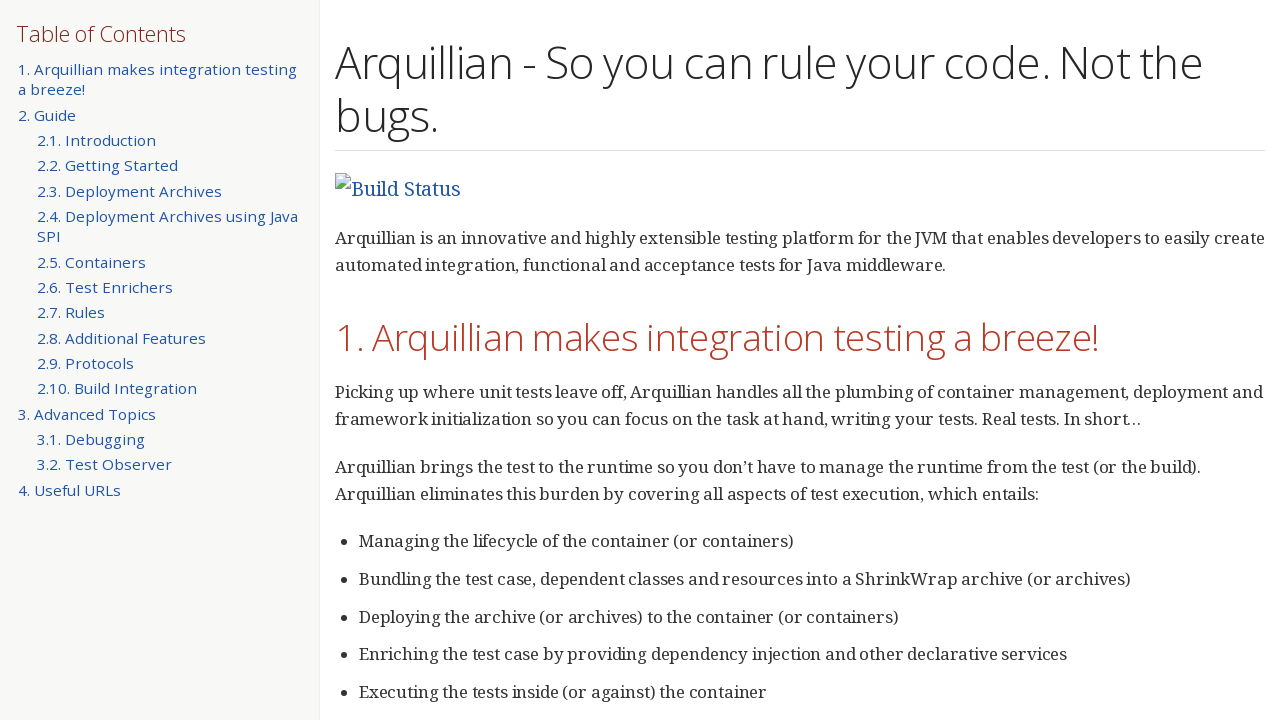

Waited for Core page to fully load
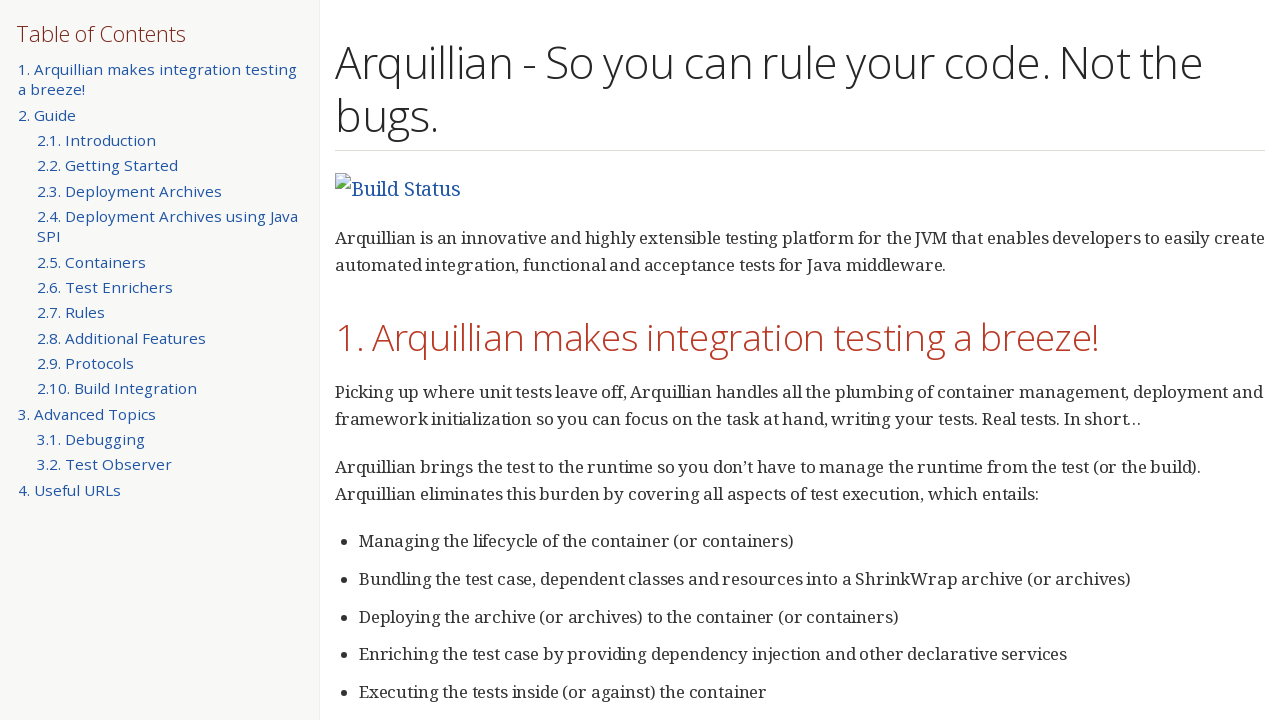

Verified Core extension link navigated to correct URL: http://arquillian.org/arquillian-core/
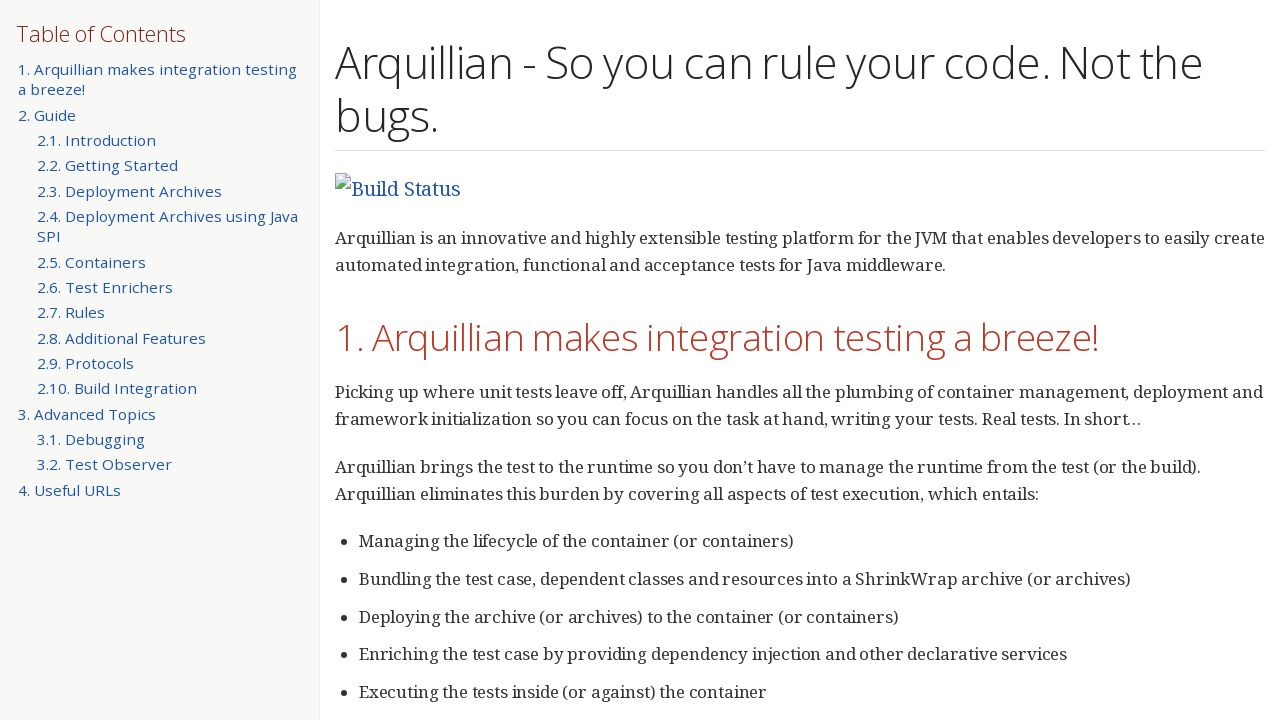

Navigated back to Arquillian docs page to access Algeron extension
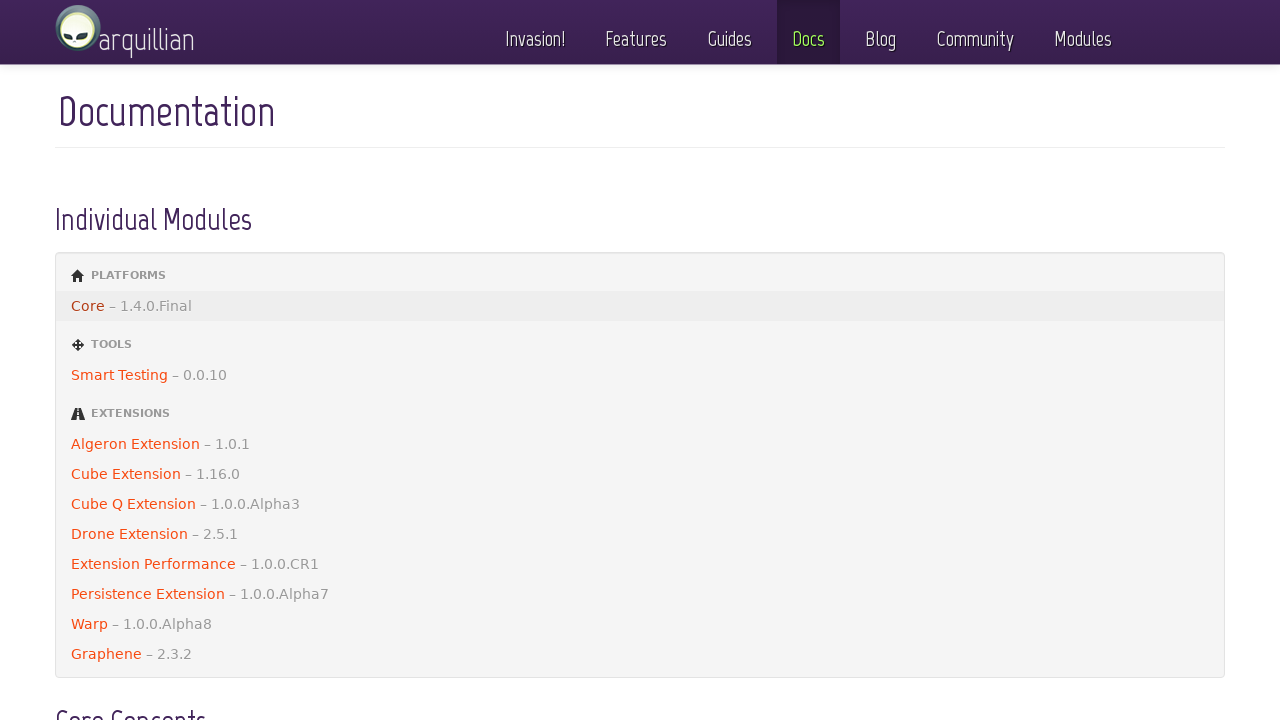

Clicked on Algeron extension link at (640, 444) on a:has-text('Algeron')
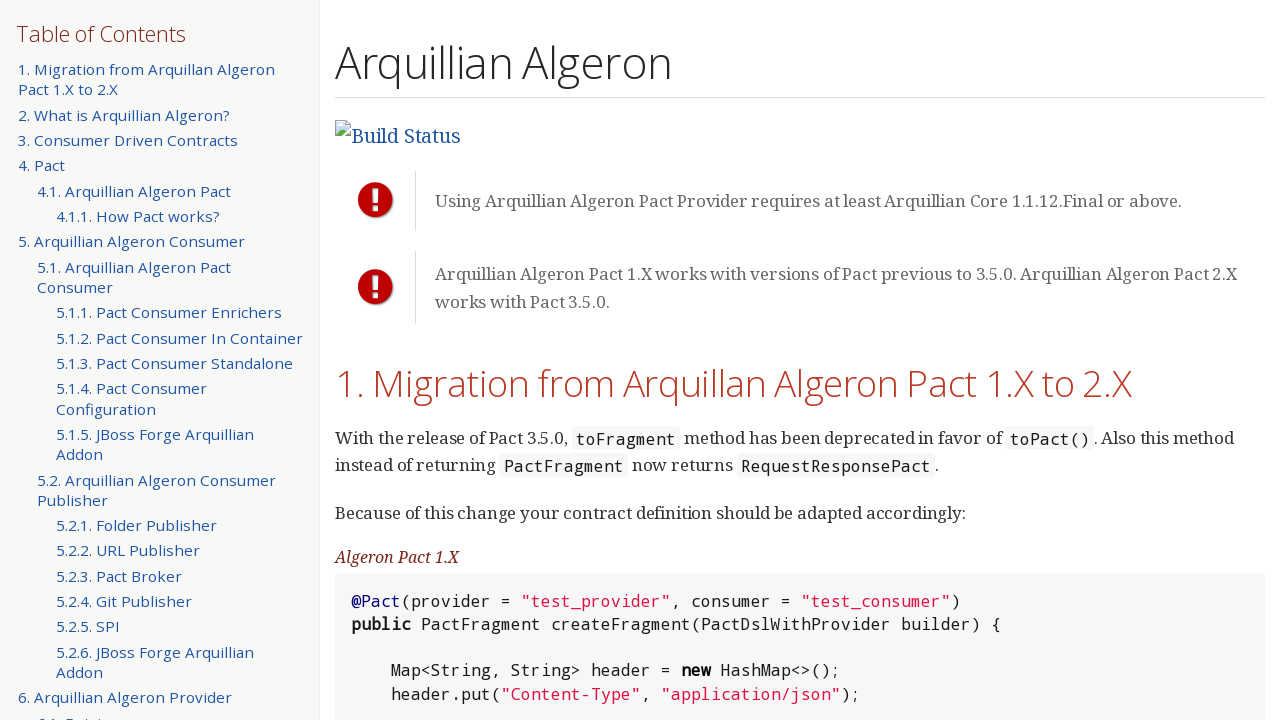

Waited for Algeron page to fully load
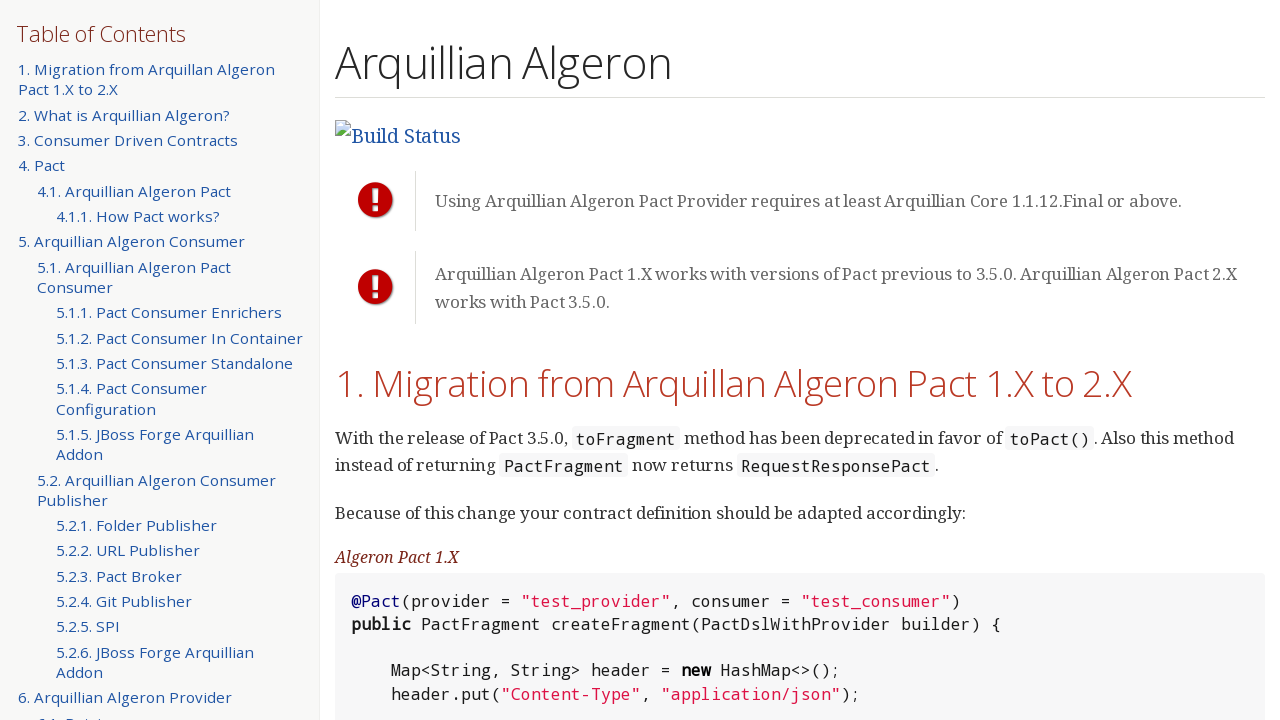

Verified Algeron extension link navigated to correct URL: http://arquillian.org/arquillian-algeron/
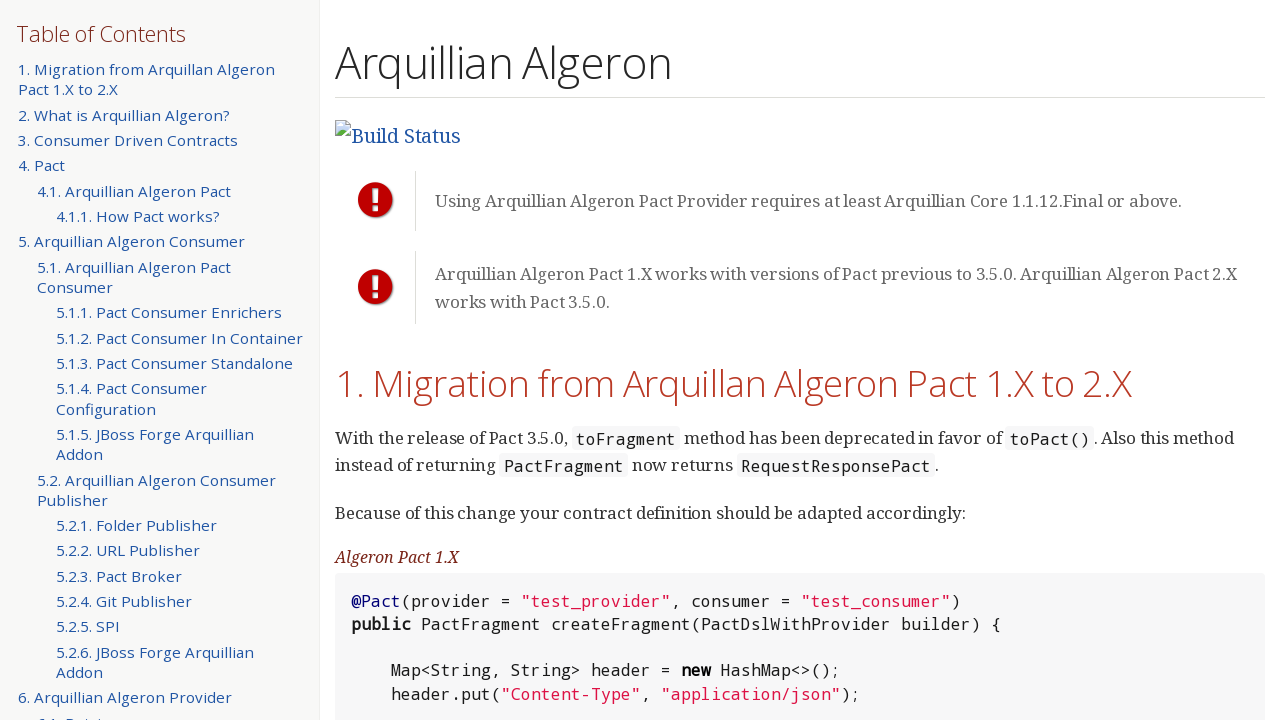

Navigated back to Arquillian docs page to access Cube extension
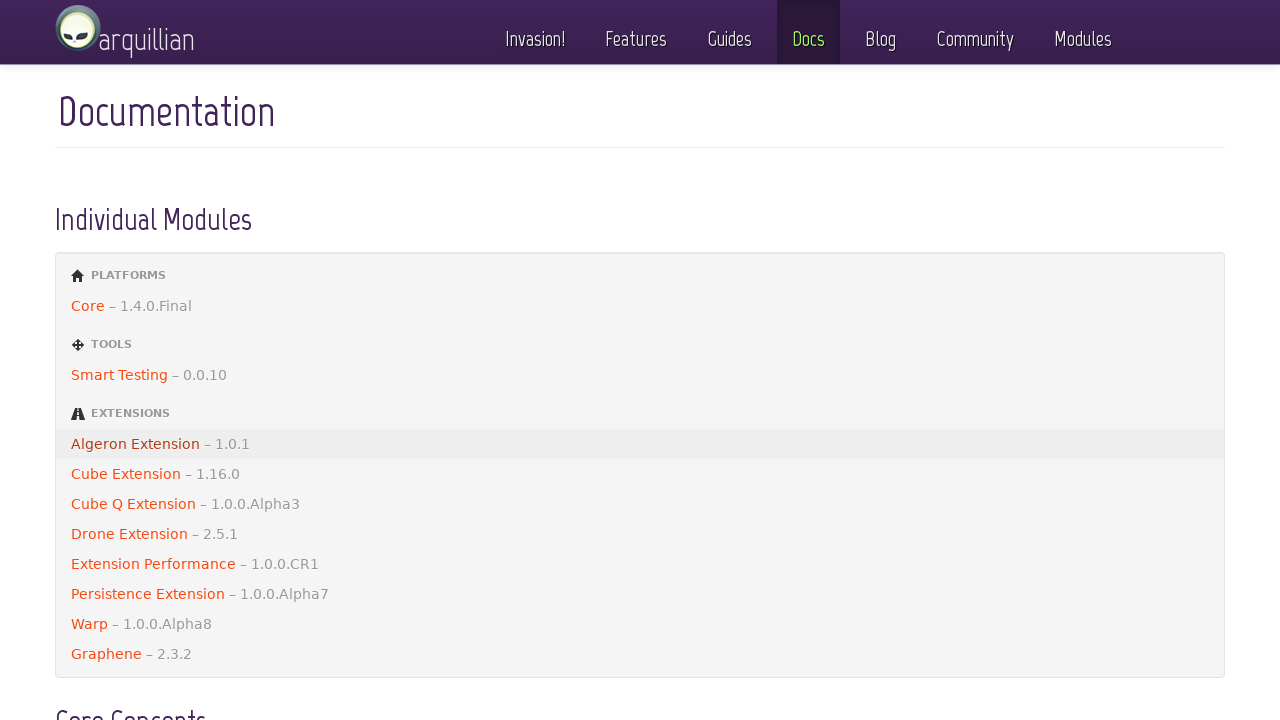

Clicked on Cube extension link at (640, 474) on a:has-text('Cube')
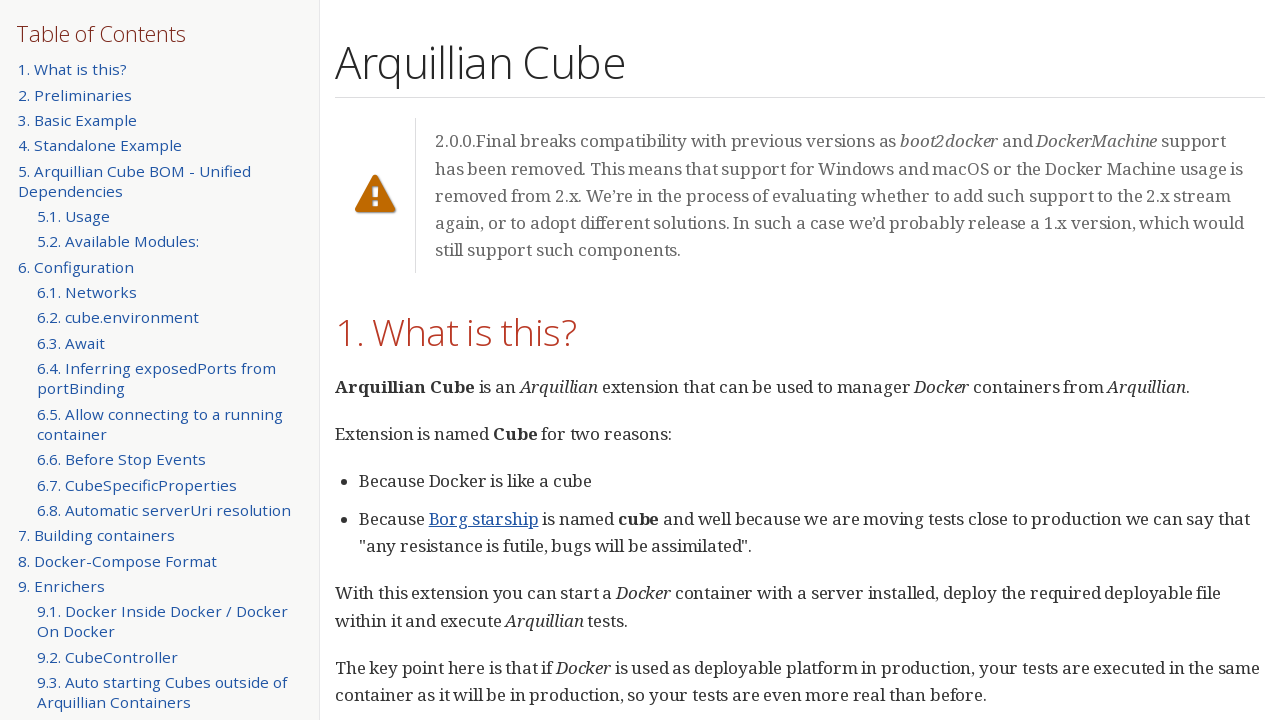

Waited for Cube page to fully load
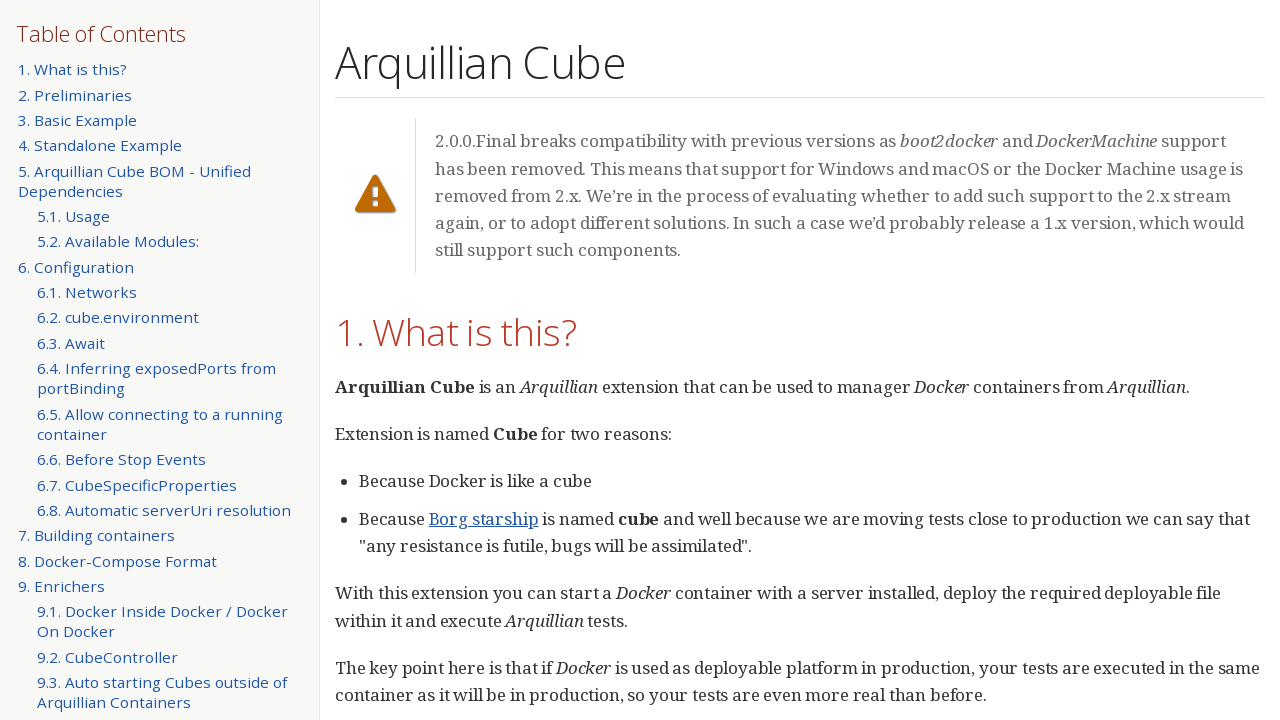

Verified Cube extension link navigated to correct URL: http://arquillian.org/arquillian-cube/
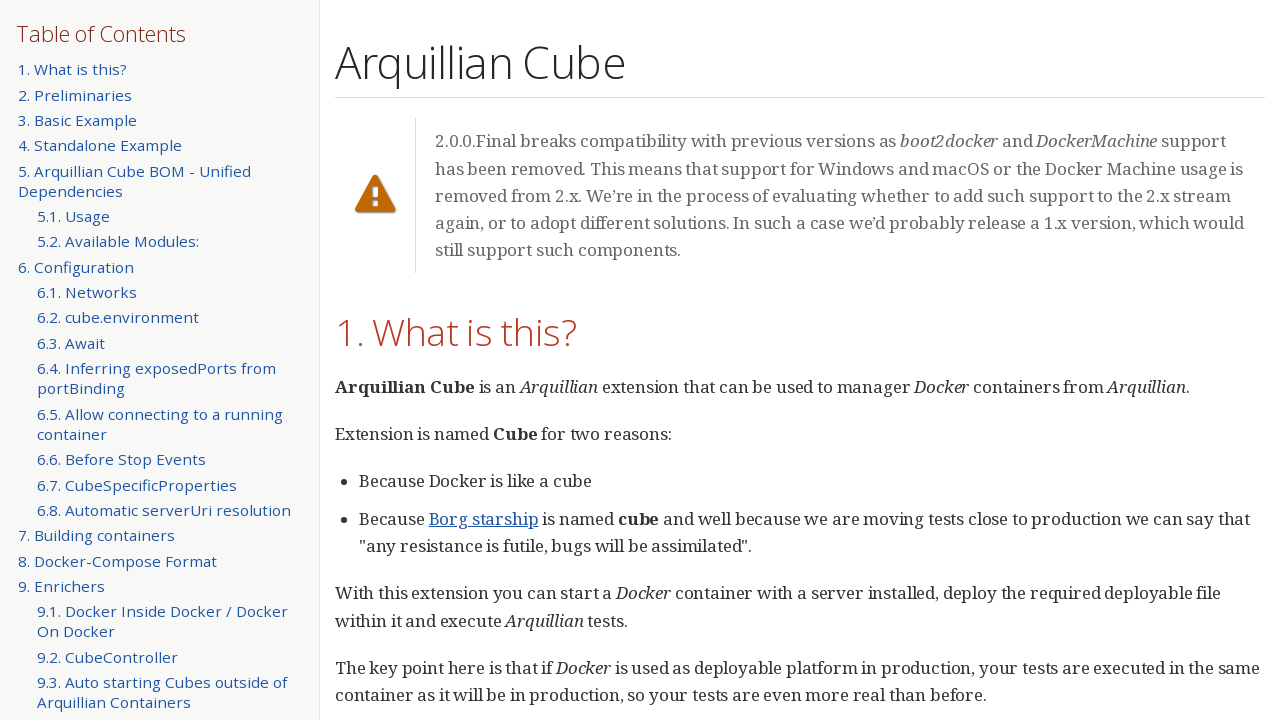

Navigated back to Arquillian docs page to access Cube Q extension
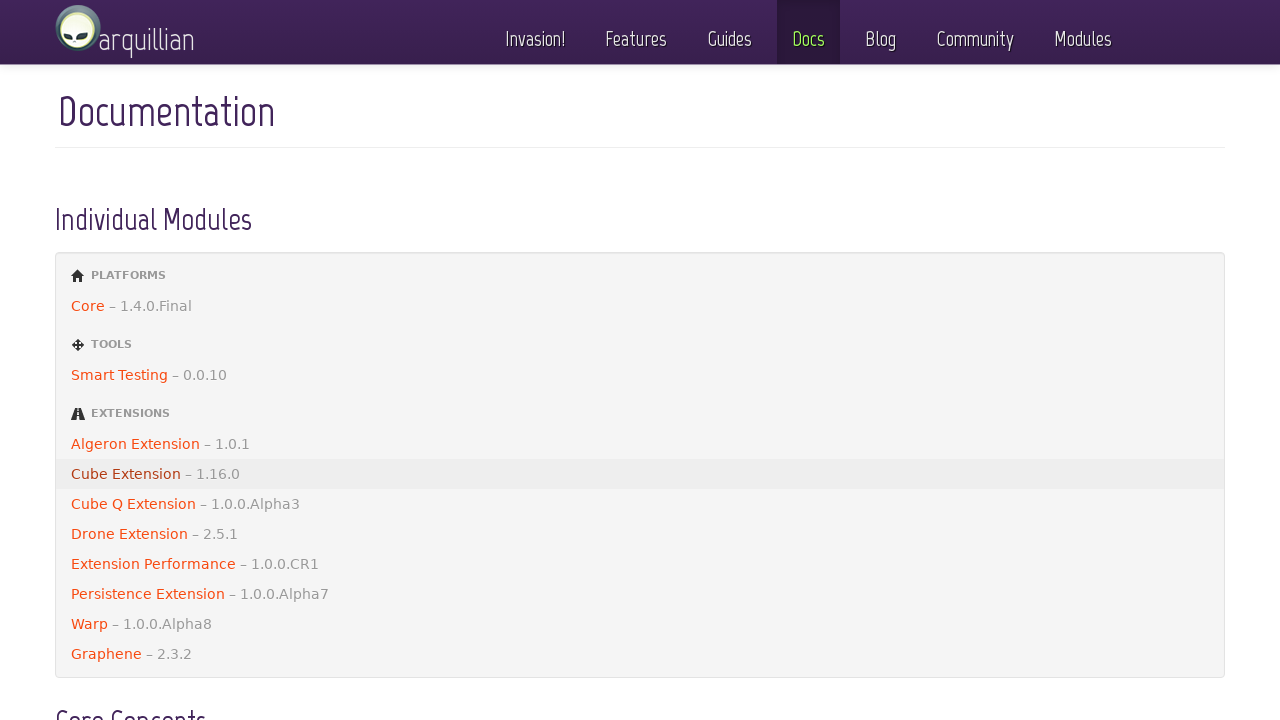

Clicked on Cube Q extension link at (640, 504) on a:has-text('Cube Q')
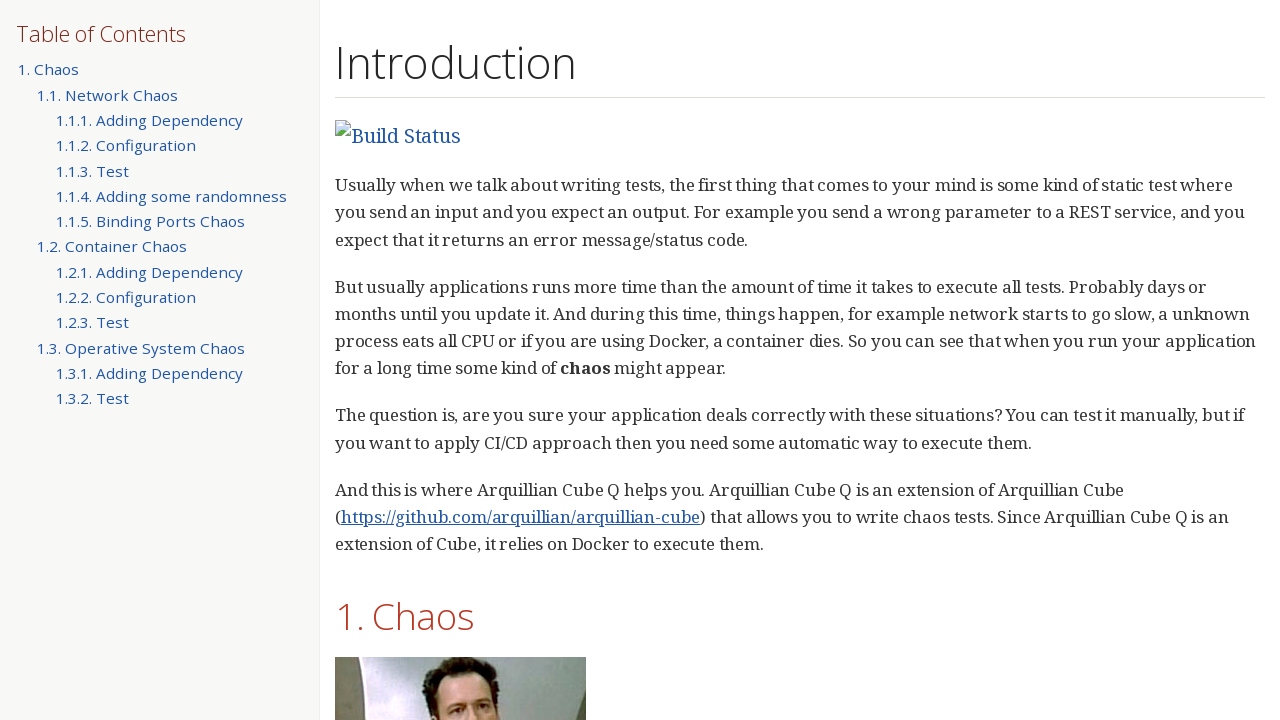

Waited for Cube Q page to fully load
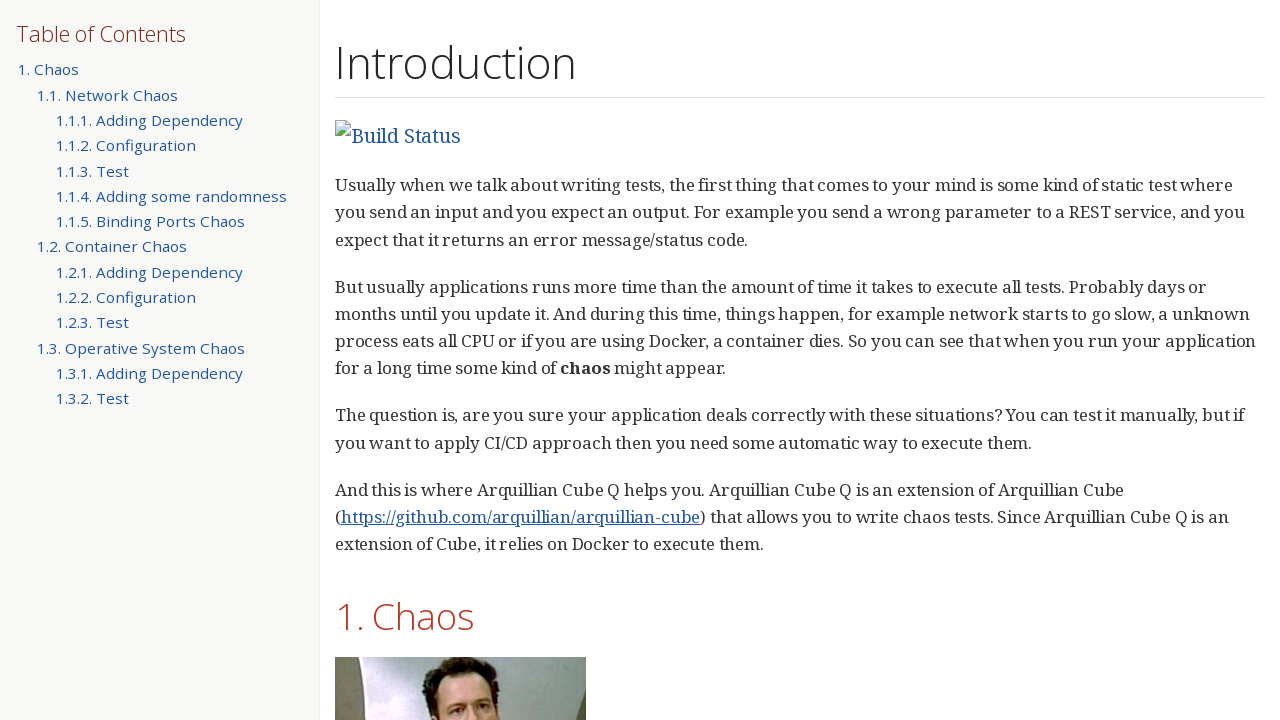

Verified Cube Q extension link navigated to correct URL: http://arquillian.org/arquillian-cube-q/
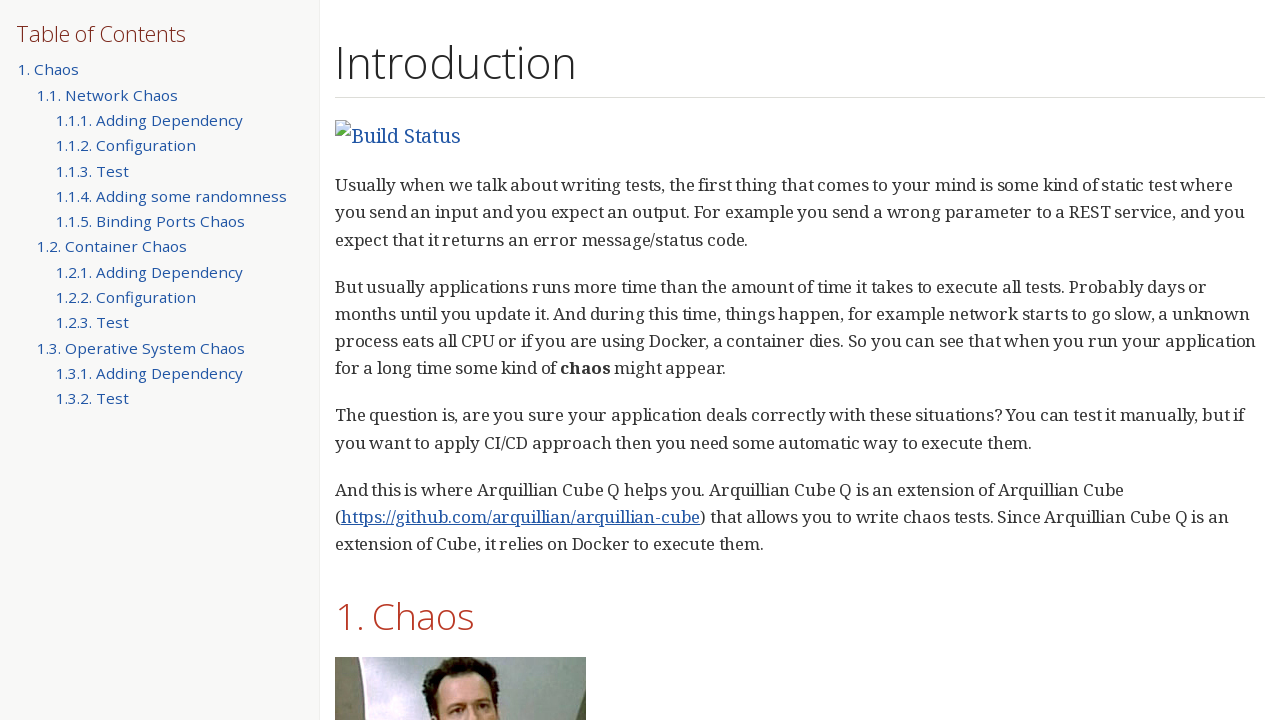

Navigated back to Arquillian docs page to access Drone extension
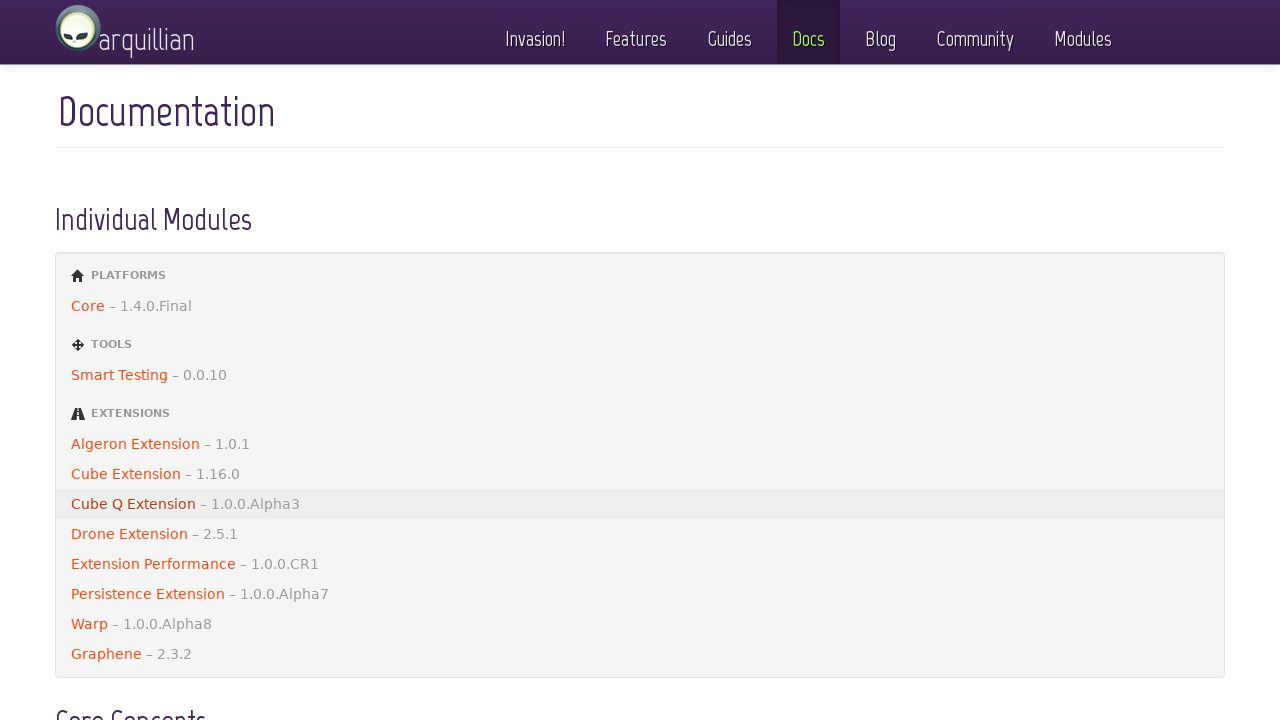

Clicked on Drone extension link at (640, 534) on a:has-text('Drone')
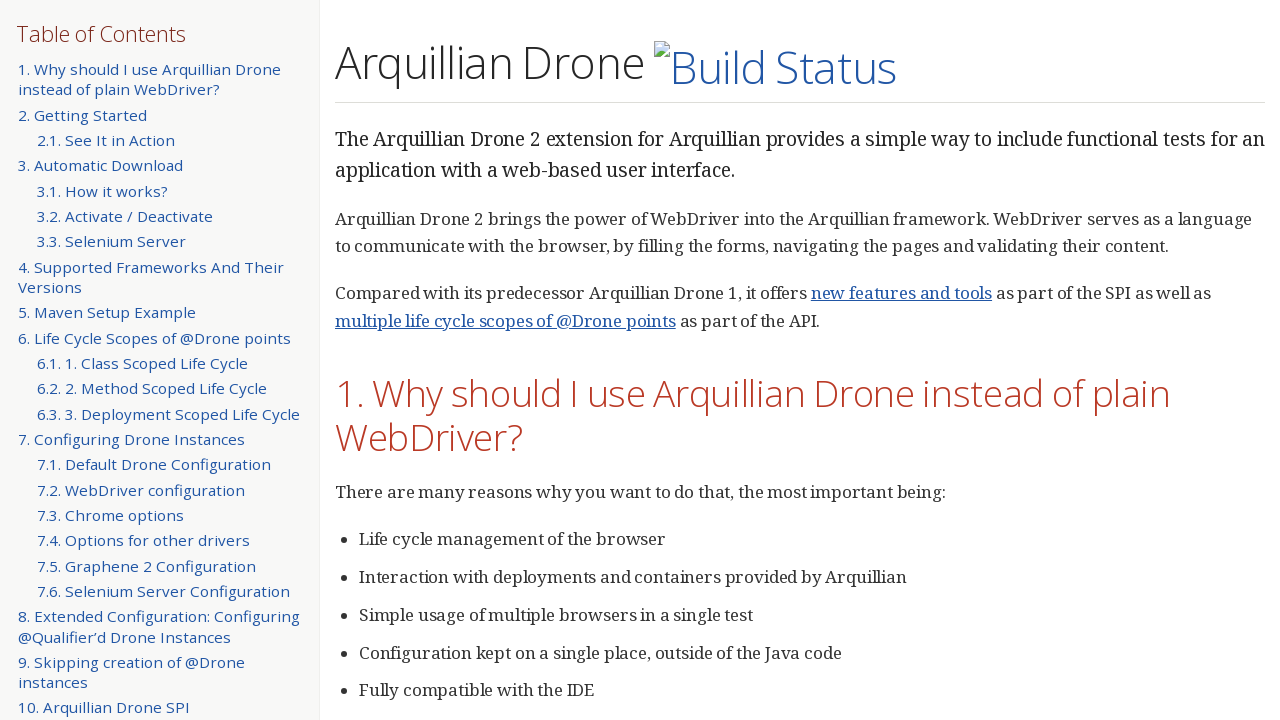

Waited for Drone page to fully load
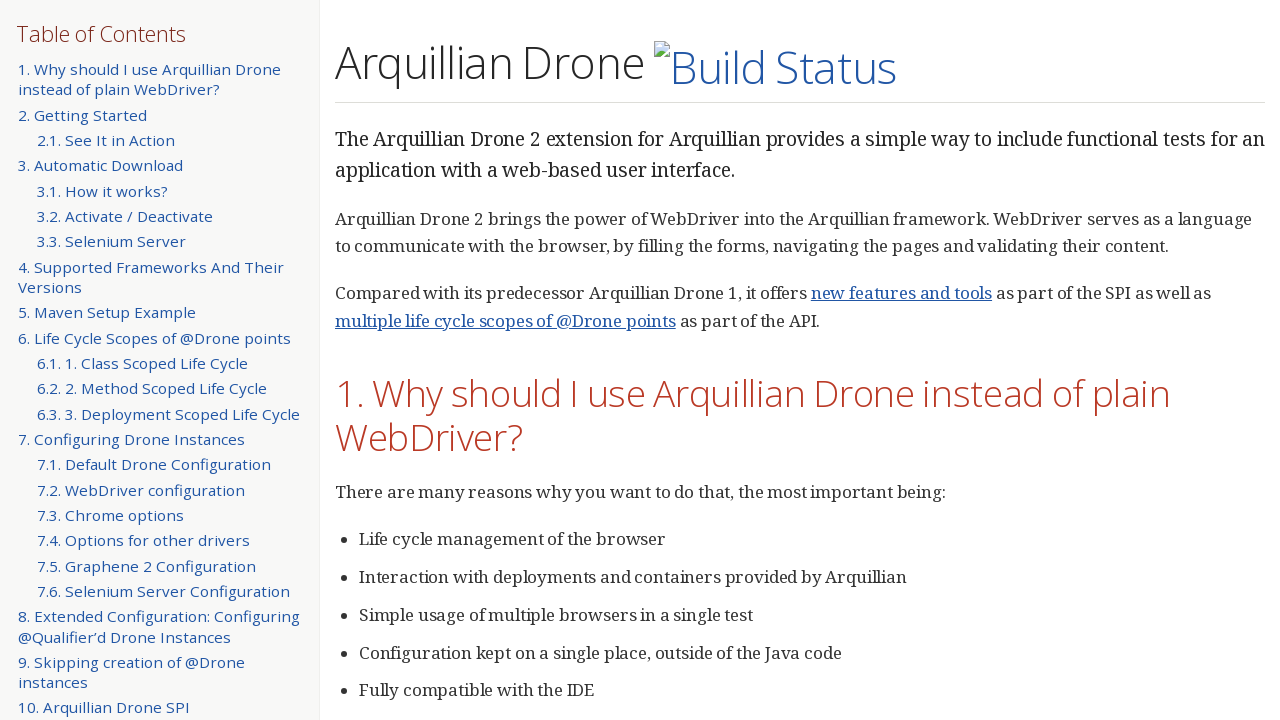

Verified Drone extension link navigated to correct URL: http://arquillian.org/arquillian-extension-drone/
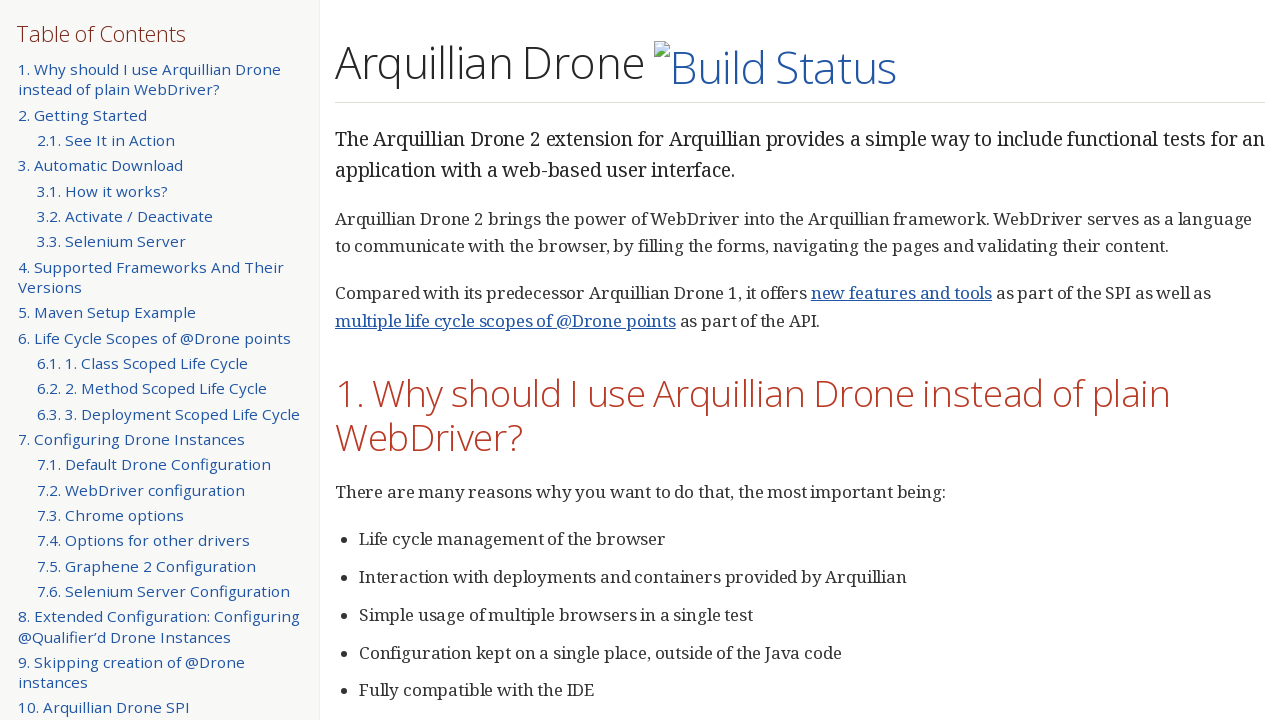

Navigated back to Arquillian docs page to access Performance extension
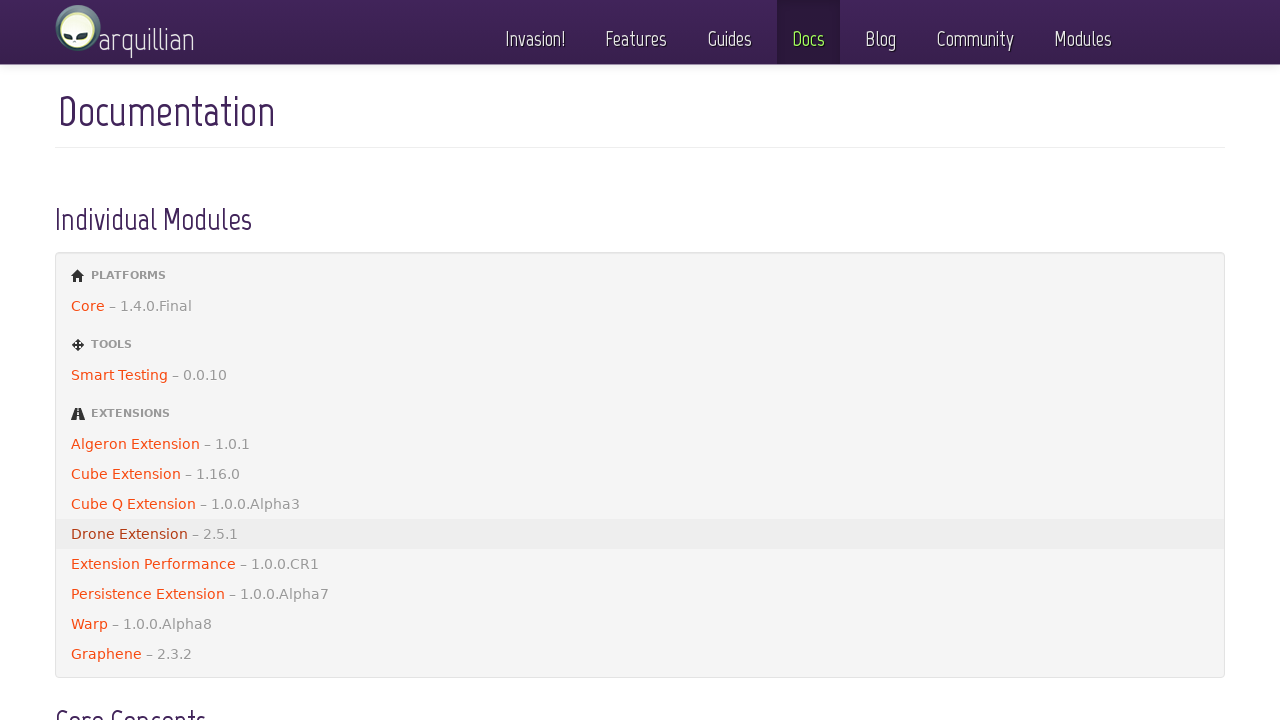

Clicked on Performance extension link at (640, 564) on a:has-text('Performance')
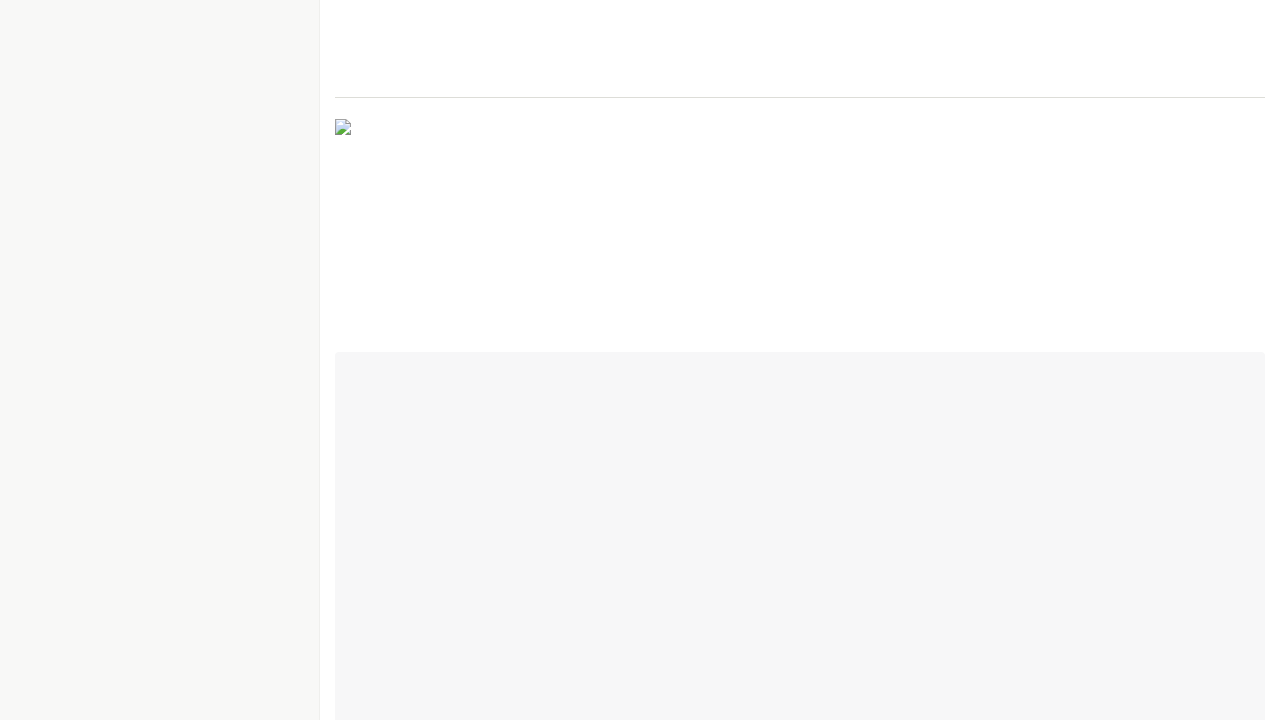

Waited for Performance page to fully load
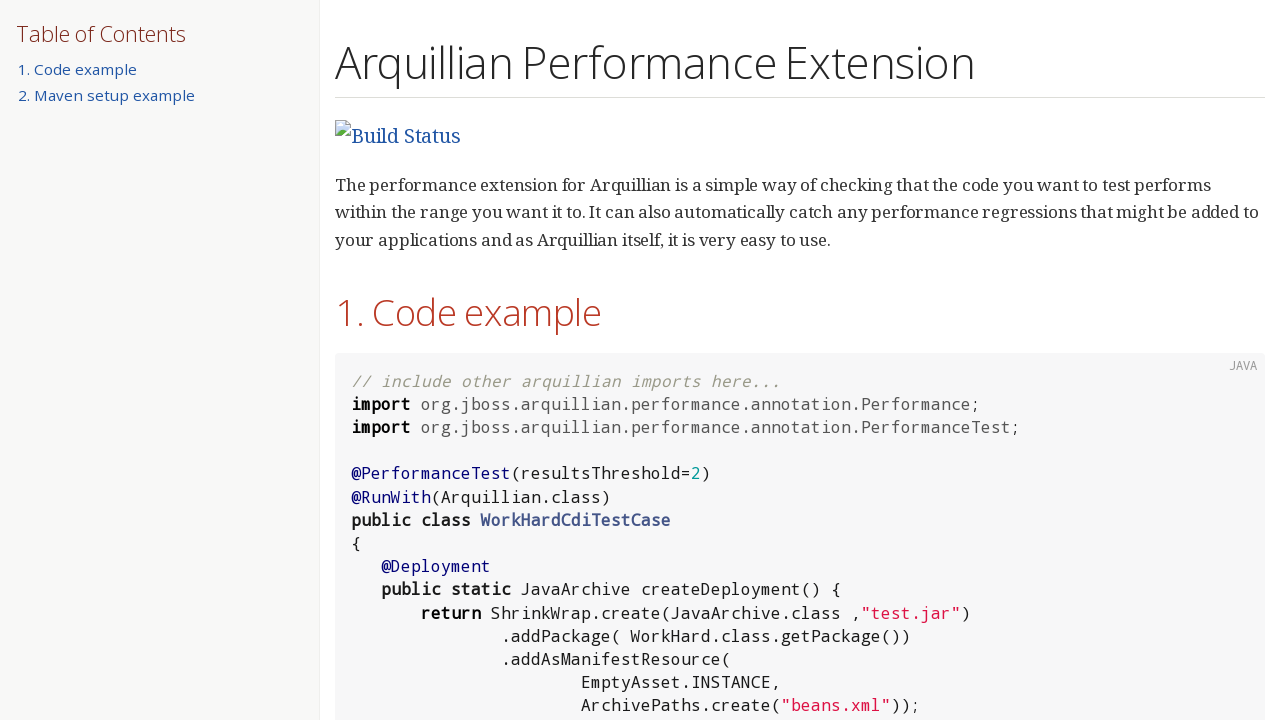

Verified Performance extension link navigated to correct URL: http://arquillian.org/arquillian-extension-performance/
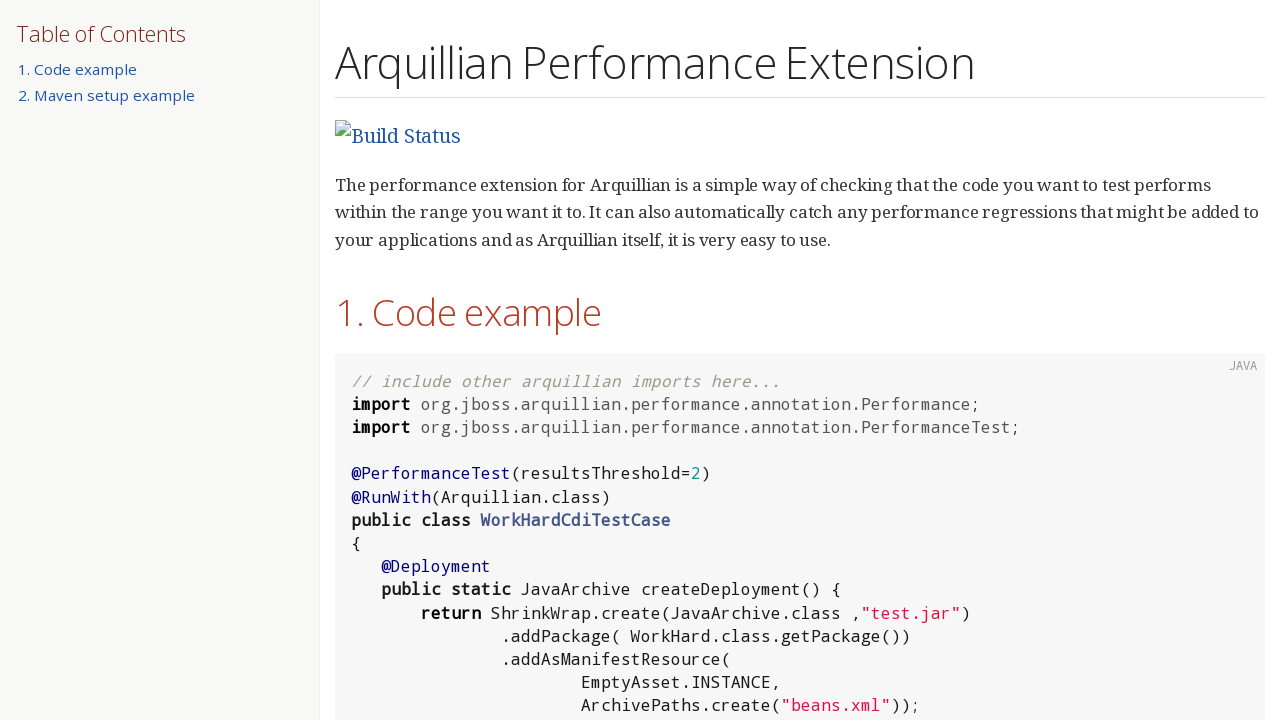

Navigated back to Arquillian docs page to access Persistence extension
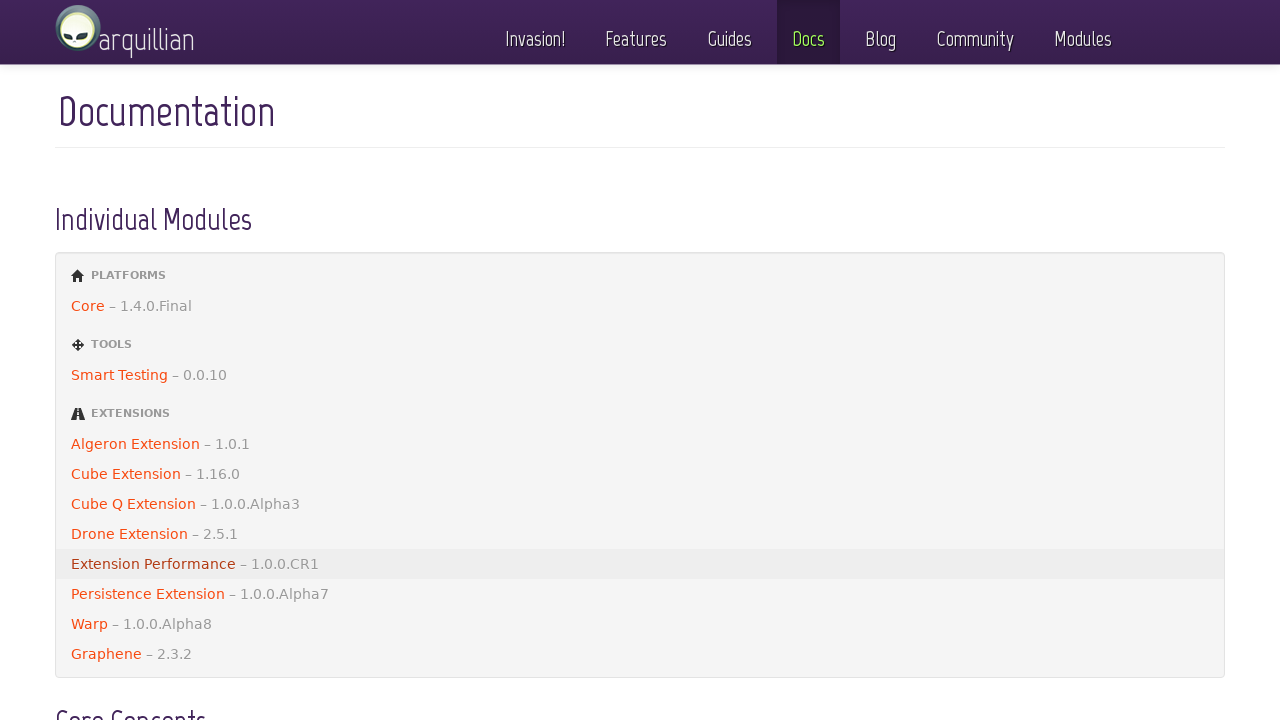

Clicked on Persistence extension link at (640, 594) on a:has-text('Persistence')
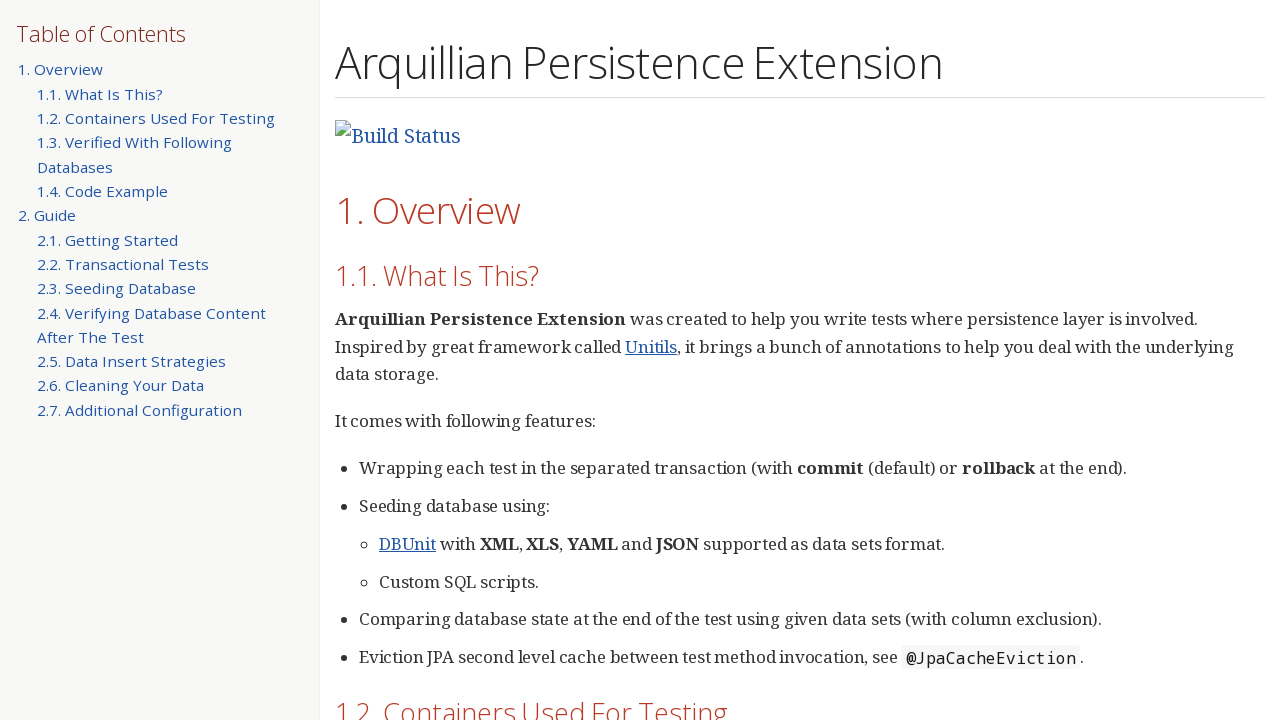

Waited for Persistence page to fully load
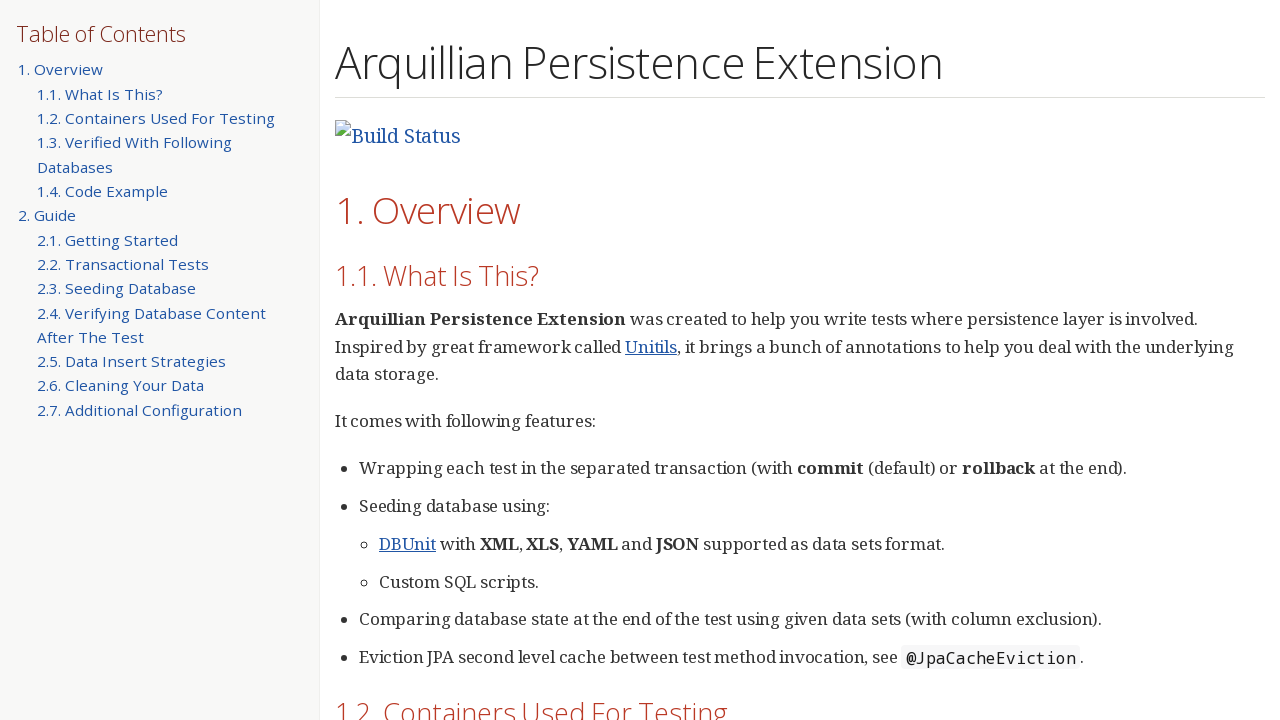

Verified Persistence extension link navigated to correct URL: http://arquillian.org/arquillian-extension-persistence/
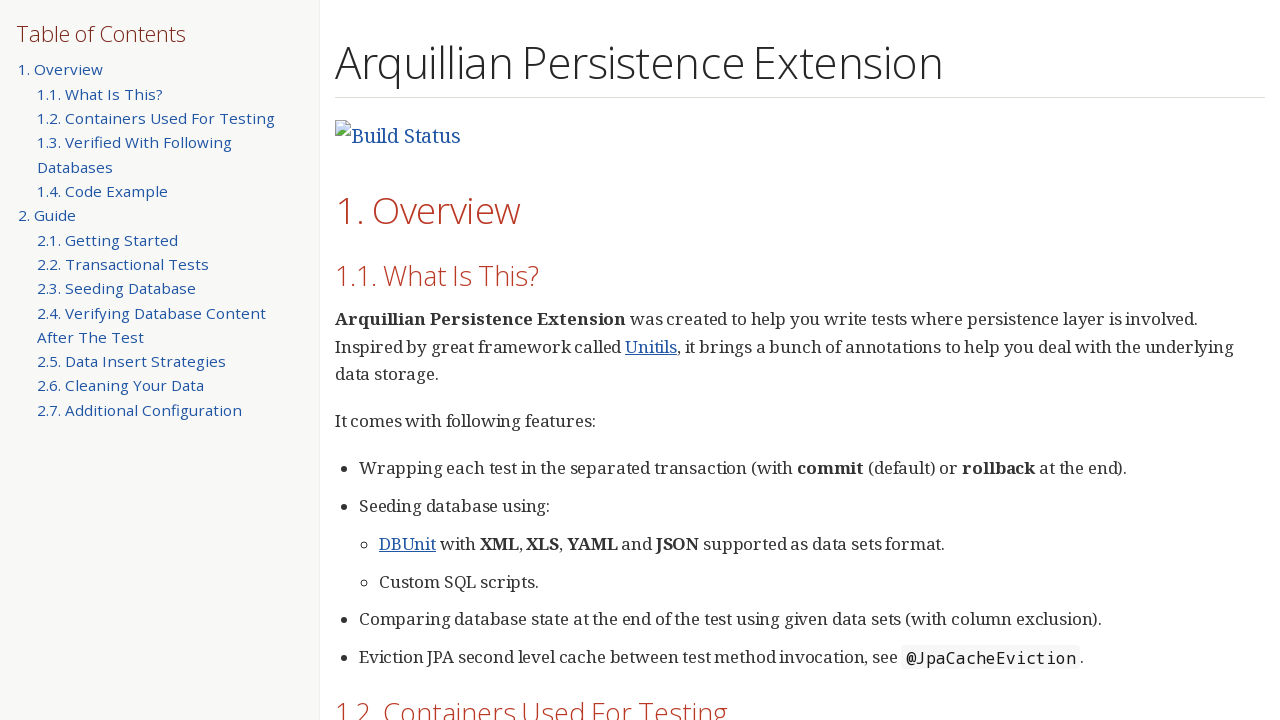

Navigated back to Arquillian docs page to access Warp extension
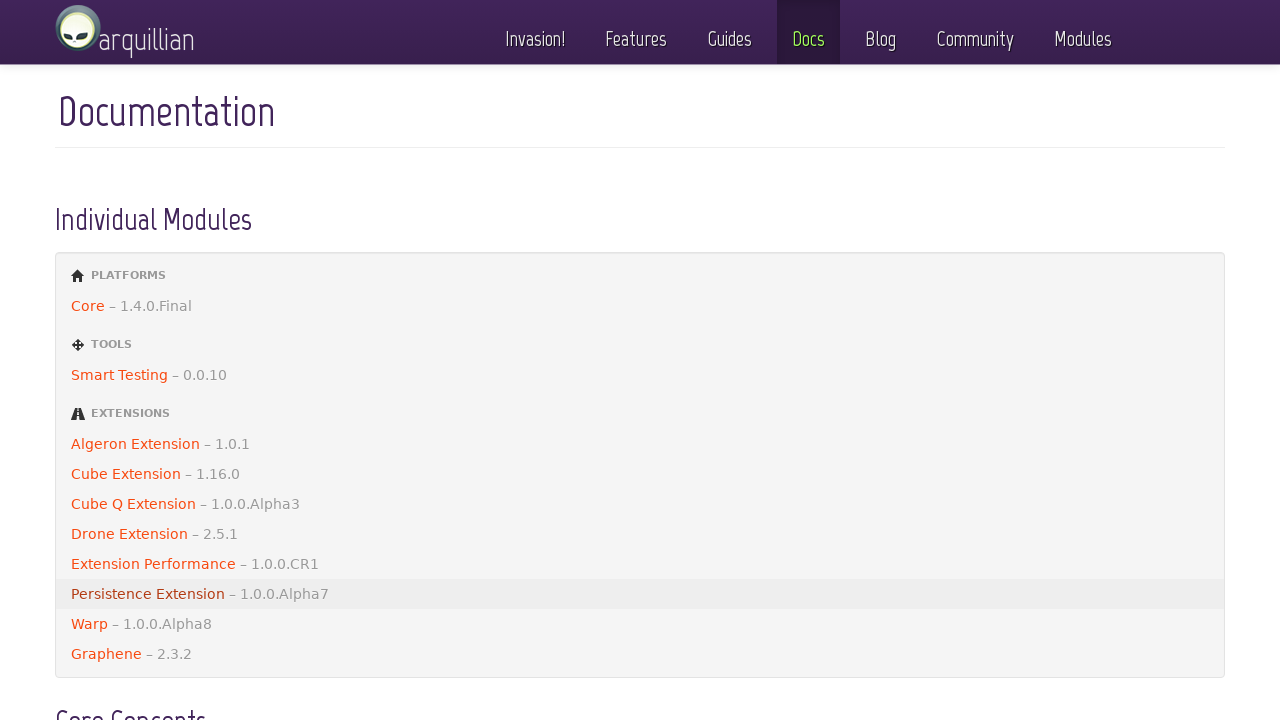

Clicked on Warp extension link at (640, 624) on a:has-text('Warp')
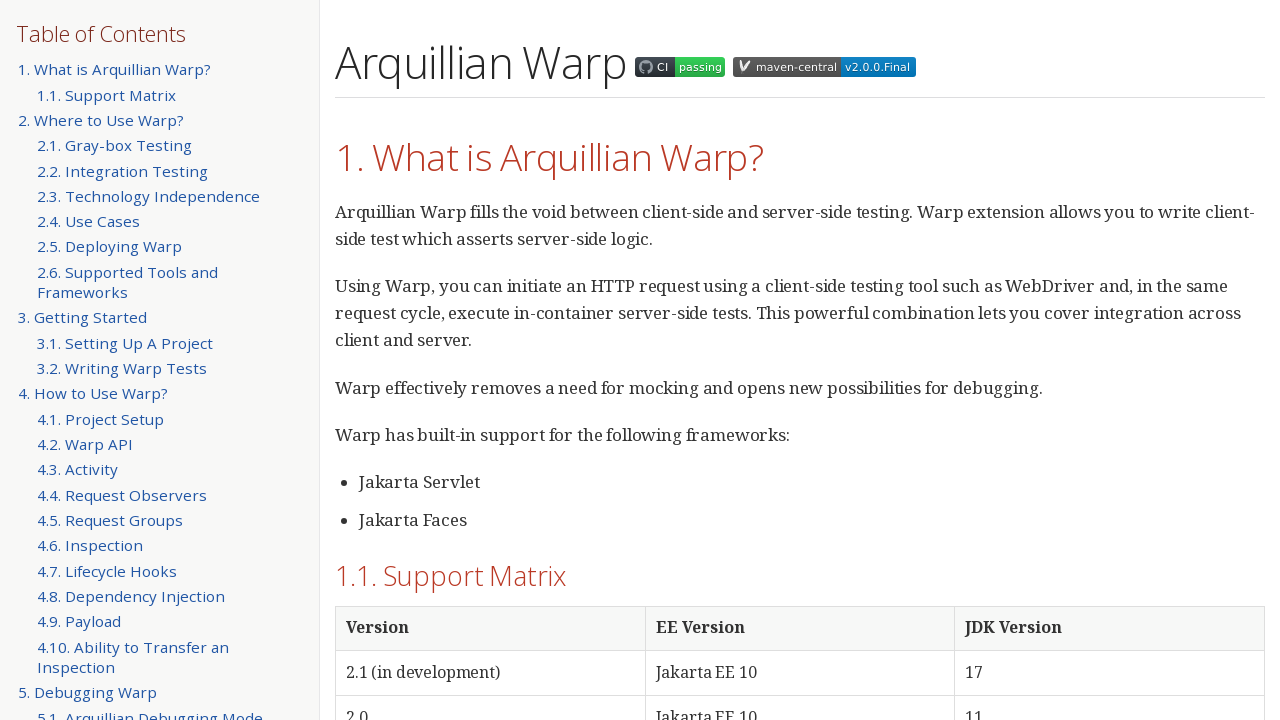

Waited for Warp page to fully load
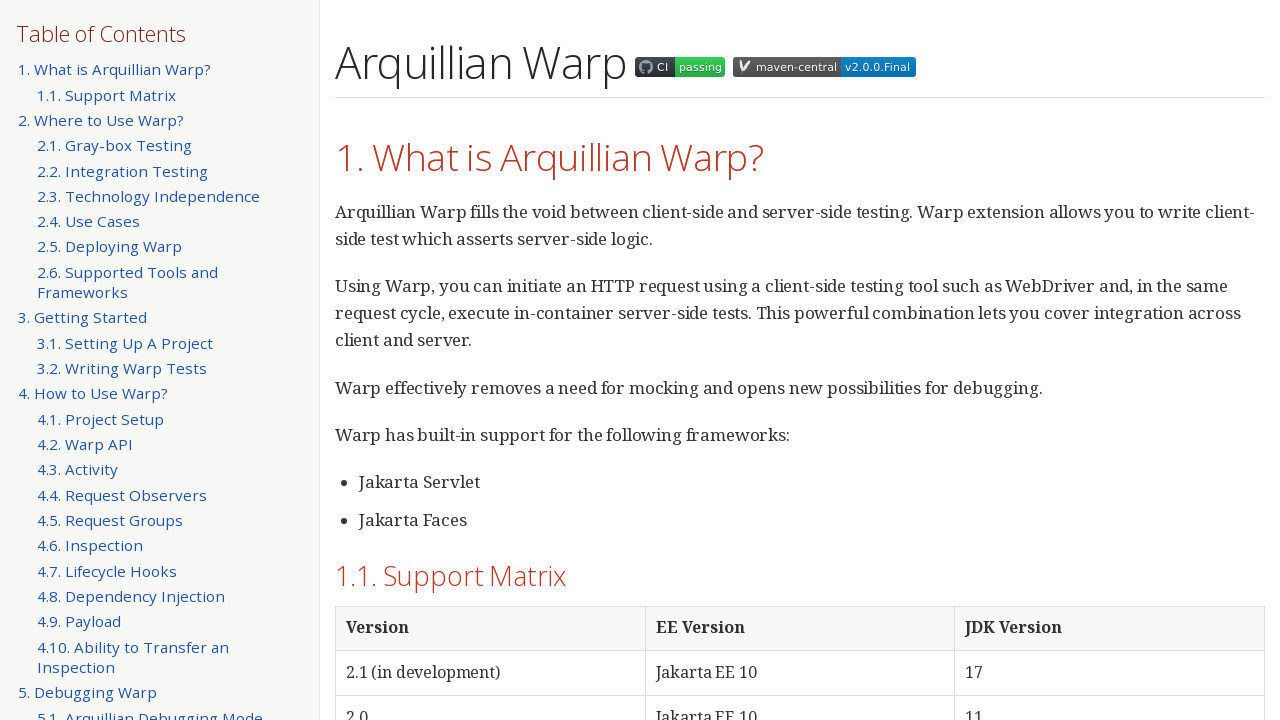

Verified Warp extension link navigated to correct URL: http://arquillian.org/arquillian-extension-warp/
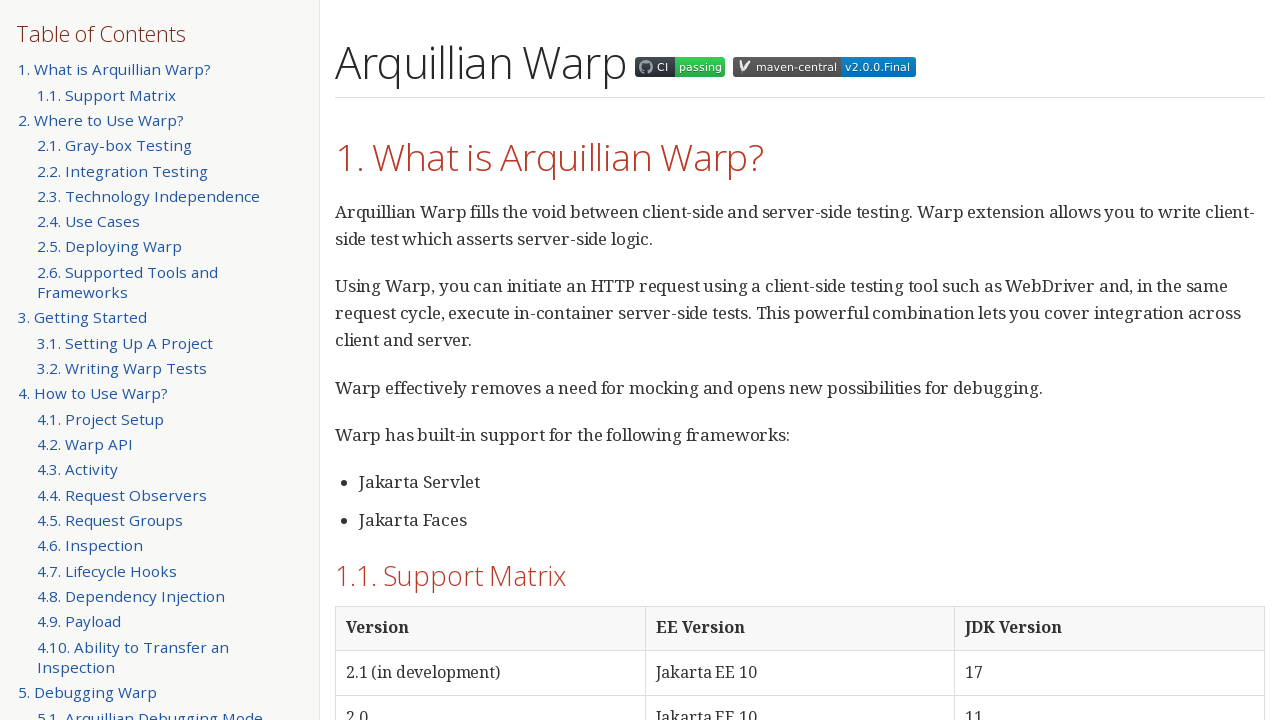

Navigated back to Arquillian docs page to access Graphene extension
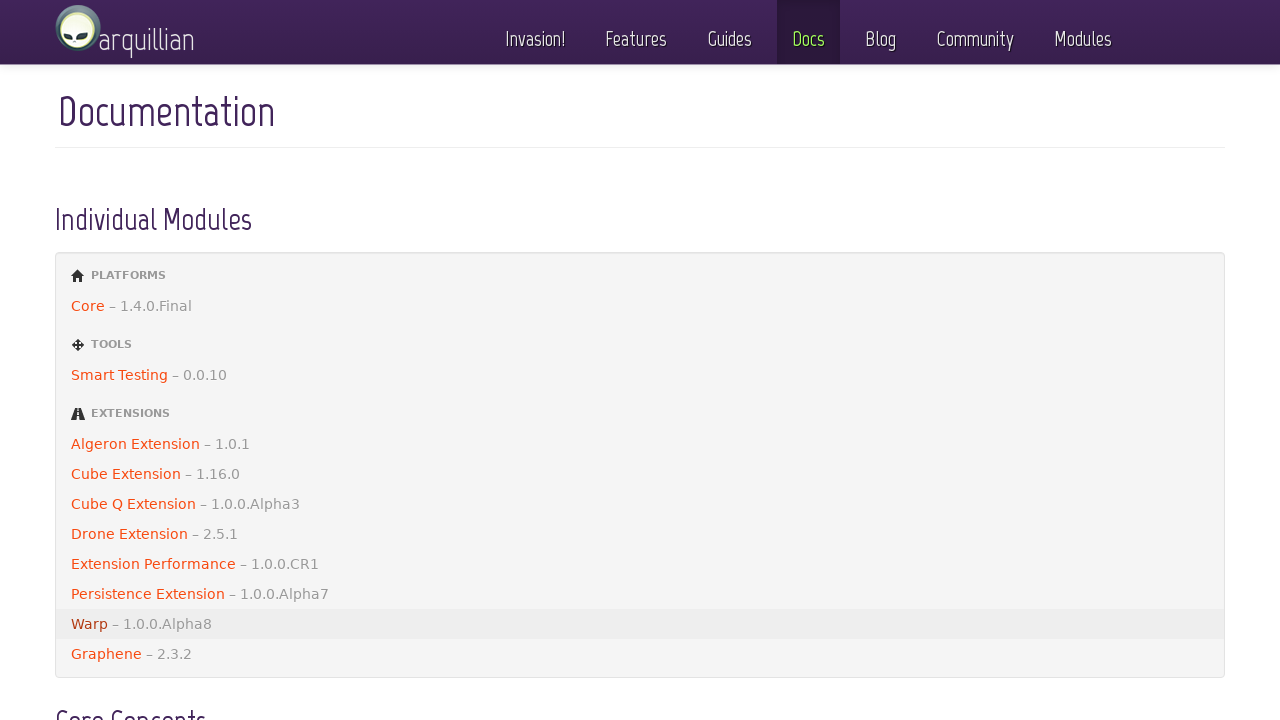

Clicked on Graphene extension link at (640, 654) on a:has-text('Graphene')
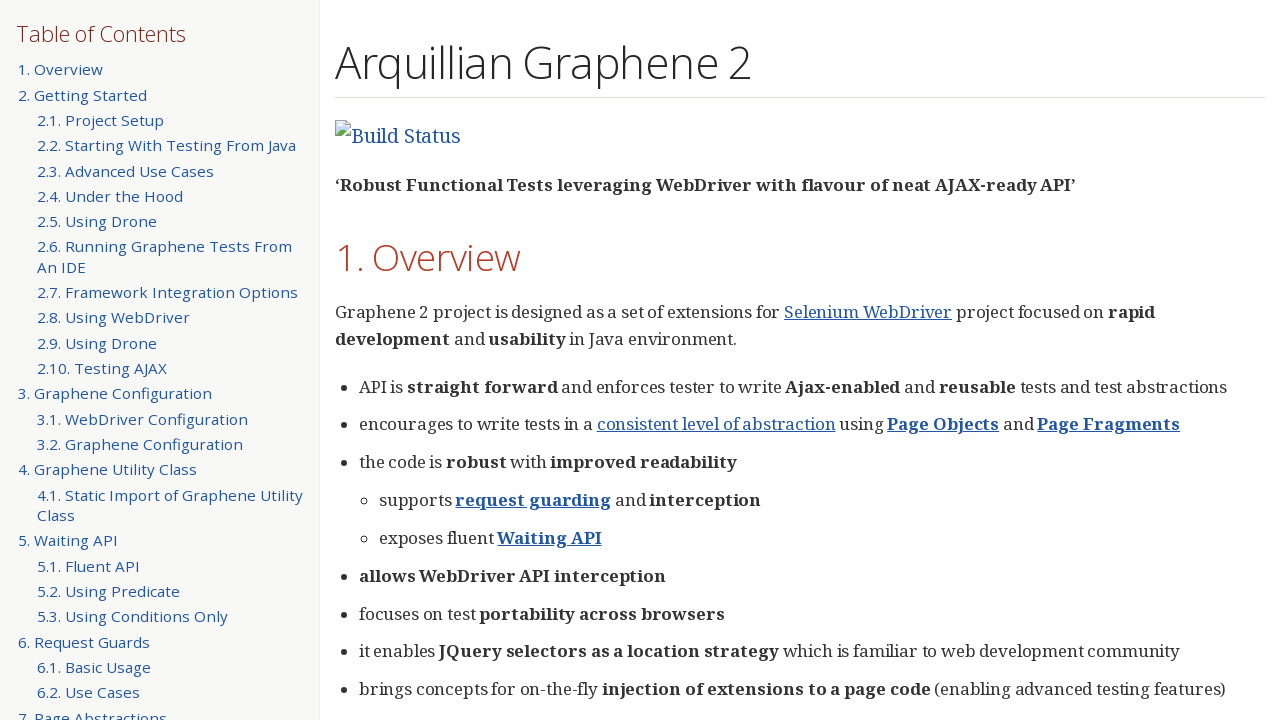

Waited for Graphene page to fully load
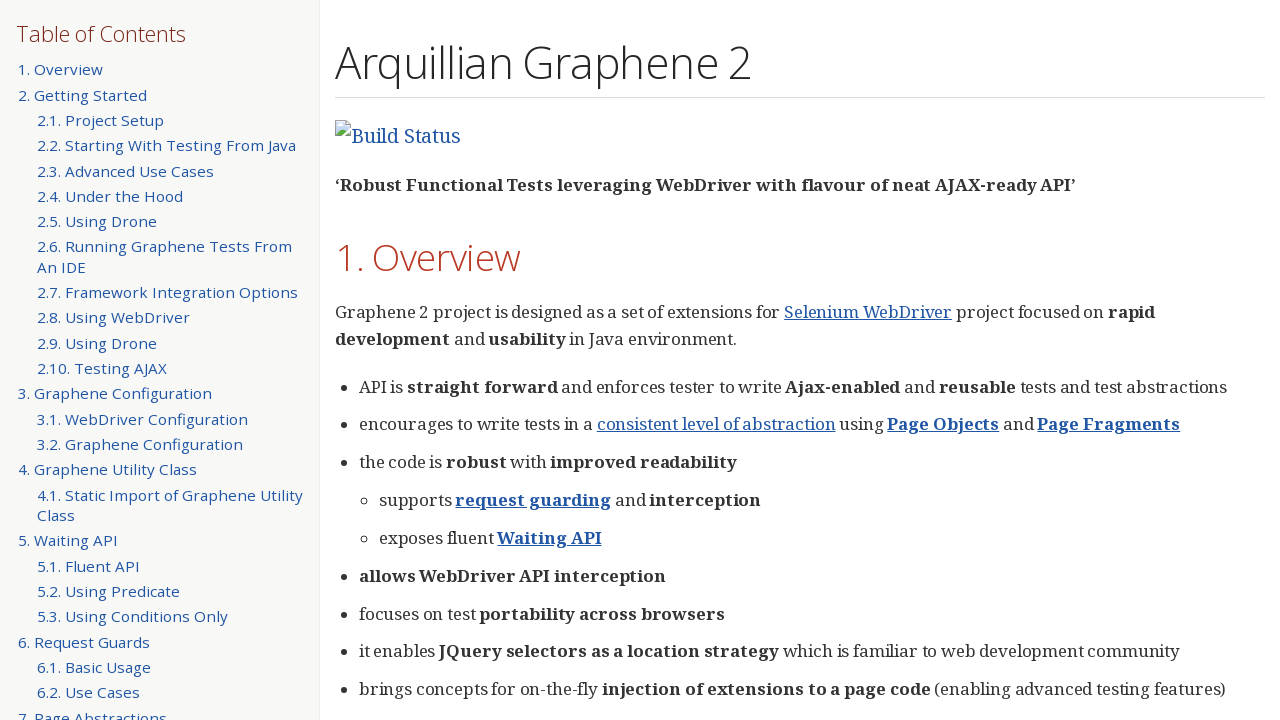

Verified Graphene extension link navigated to correct URL: http://arquillian.org/arquillian-graphene/
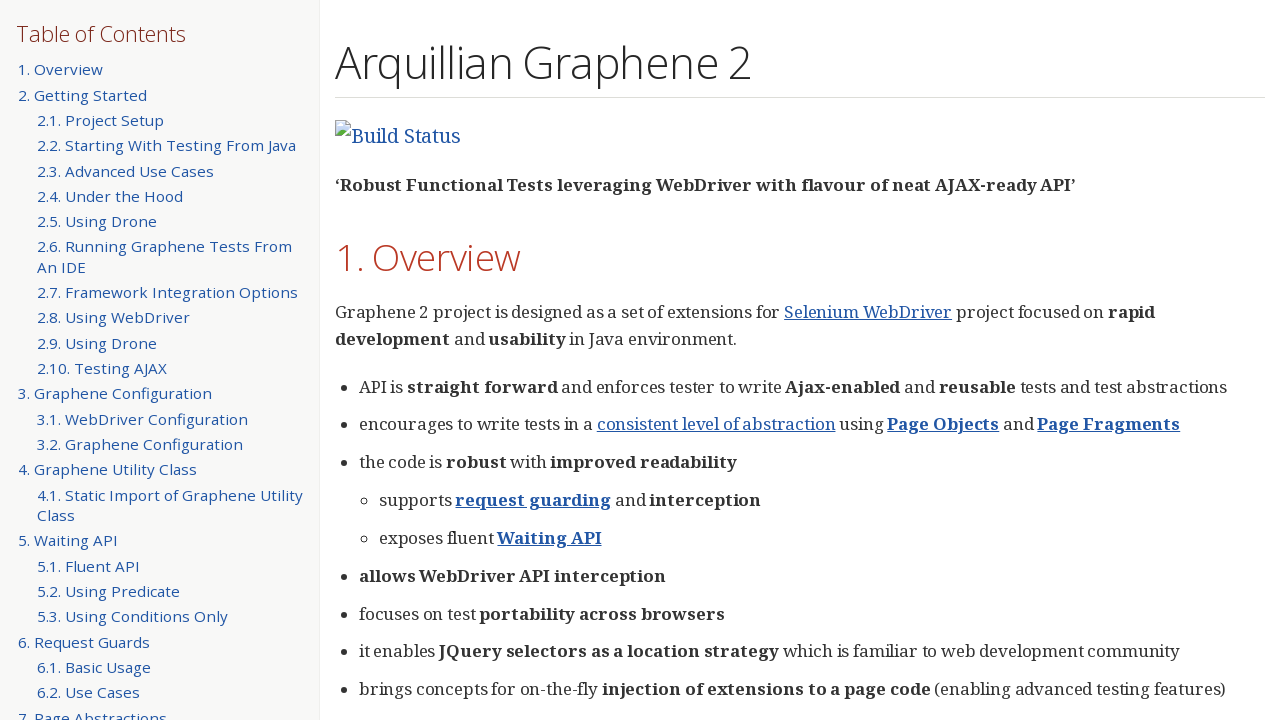

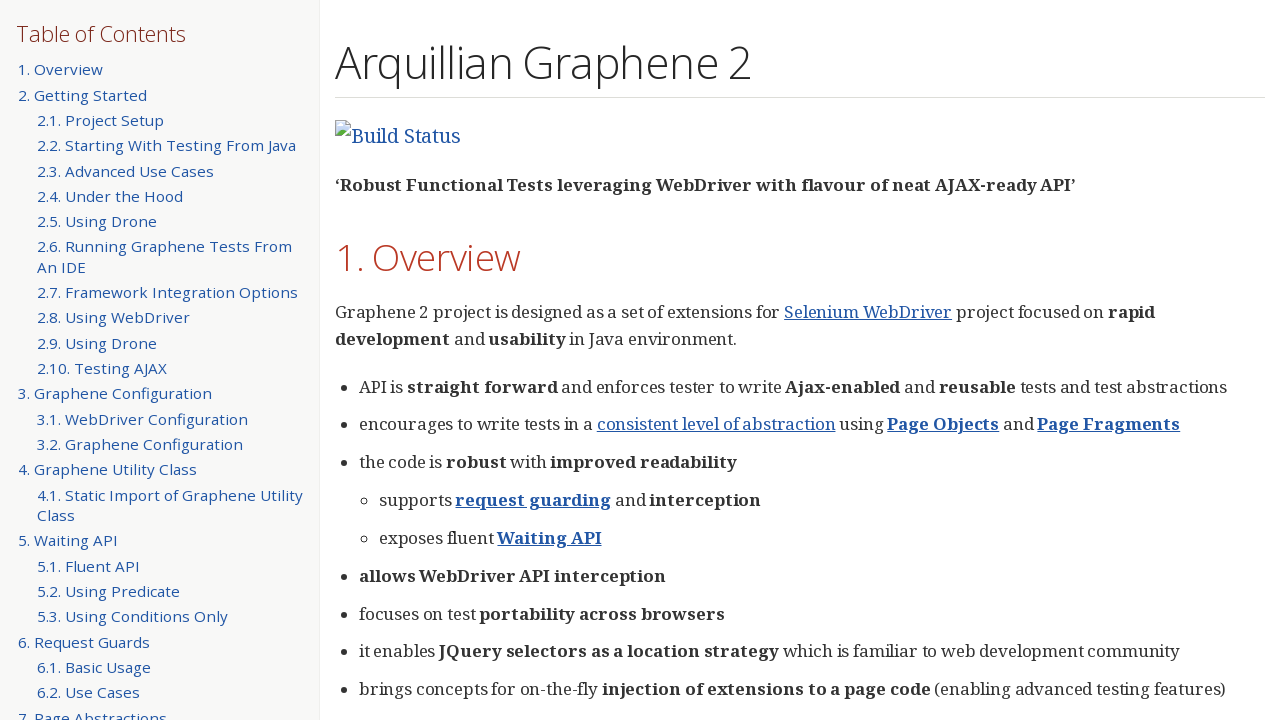